Tests GitHub signup form by filling in an email address and clicking the continue button

Starting URL: https://github.com/signup

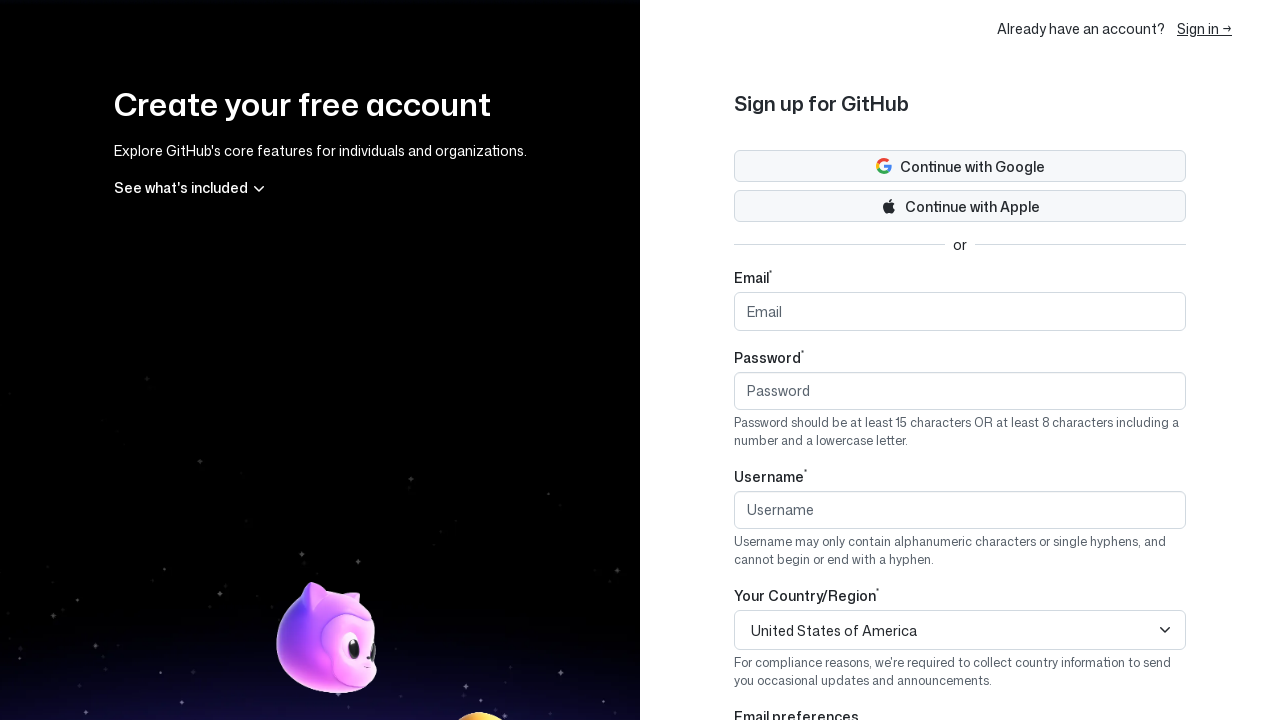

Filled email field with 'testuser478@gmail.com' on #email
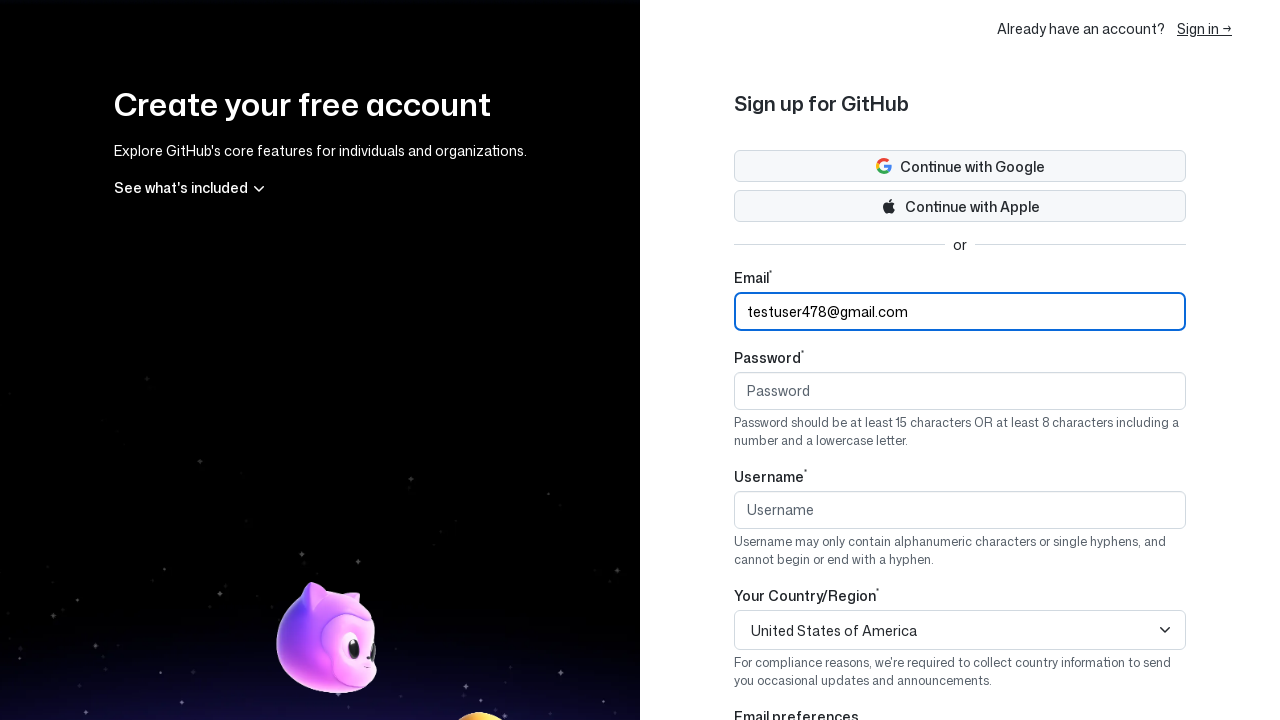

Clicked continue button on GitHub signup form at (960, 630) on (//button[@type='button'])[2]
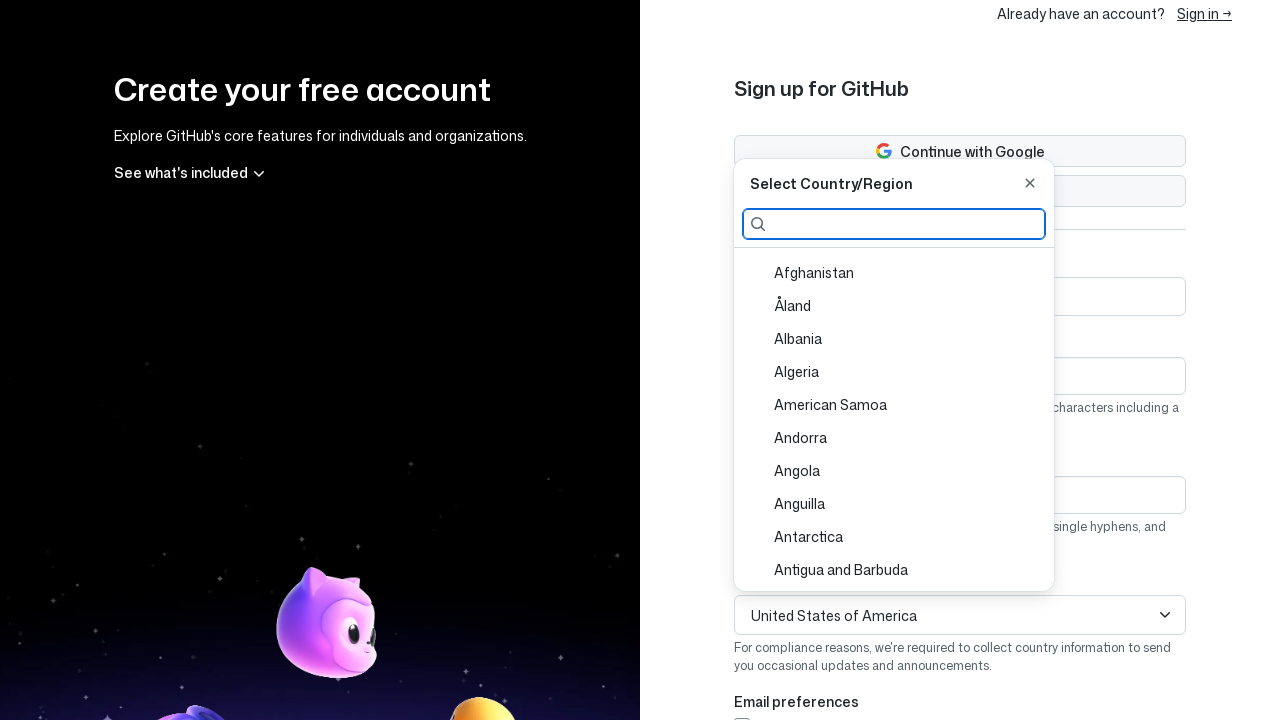

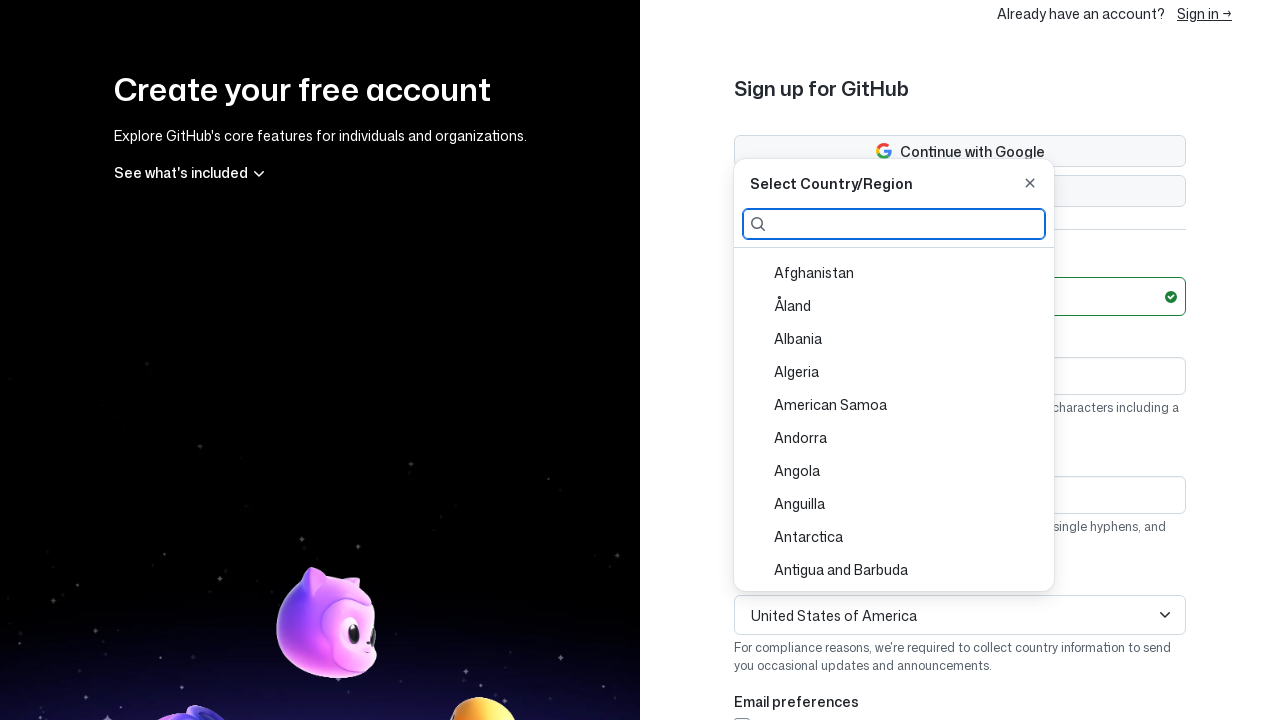